Tests JavaScript prompt alert functionality by clicking to open a prompt dialog, entering text, and accepting it

Starting URL: https://demo.automationtesting.in/Alerts.html

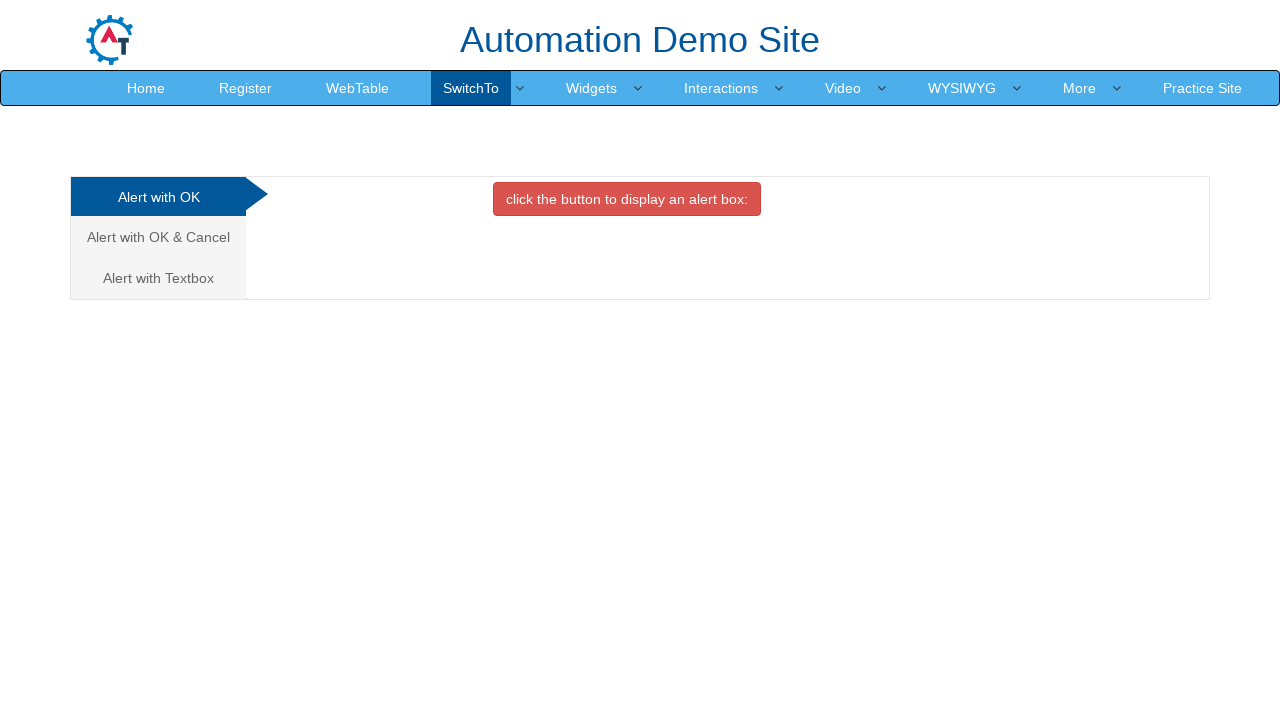

Clicked on the 'Alert with Textbox' tab at (158, 278) on xpath=//a[text()='Alert with Textbox ']
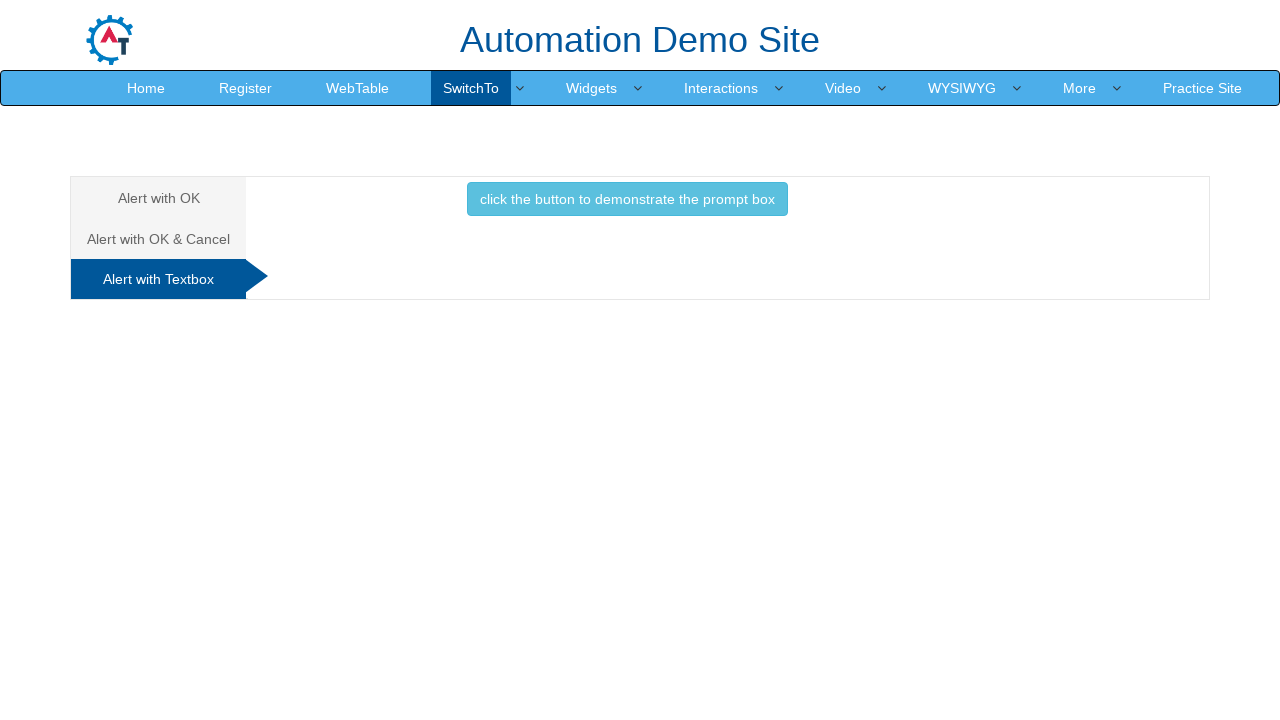

Clicked button to trigger prompt dialog at (627, 199) on xpath=//button[text()='click the button to demonstrate the prompt box ']
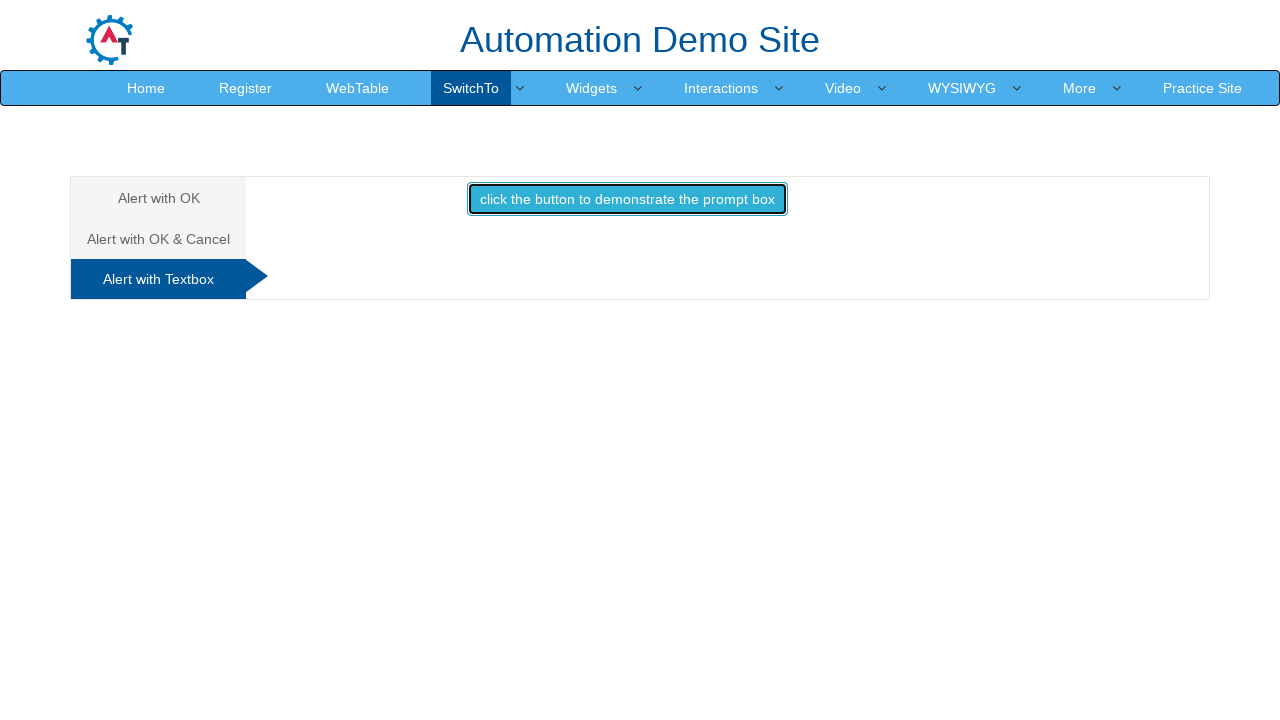

Prompt dialog handled - entered 'Helloo' and accepted
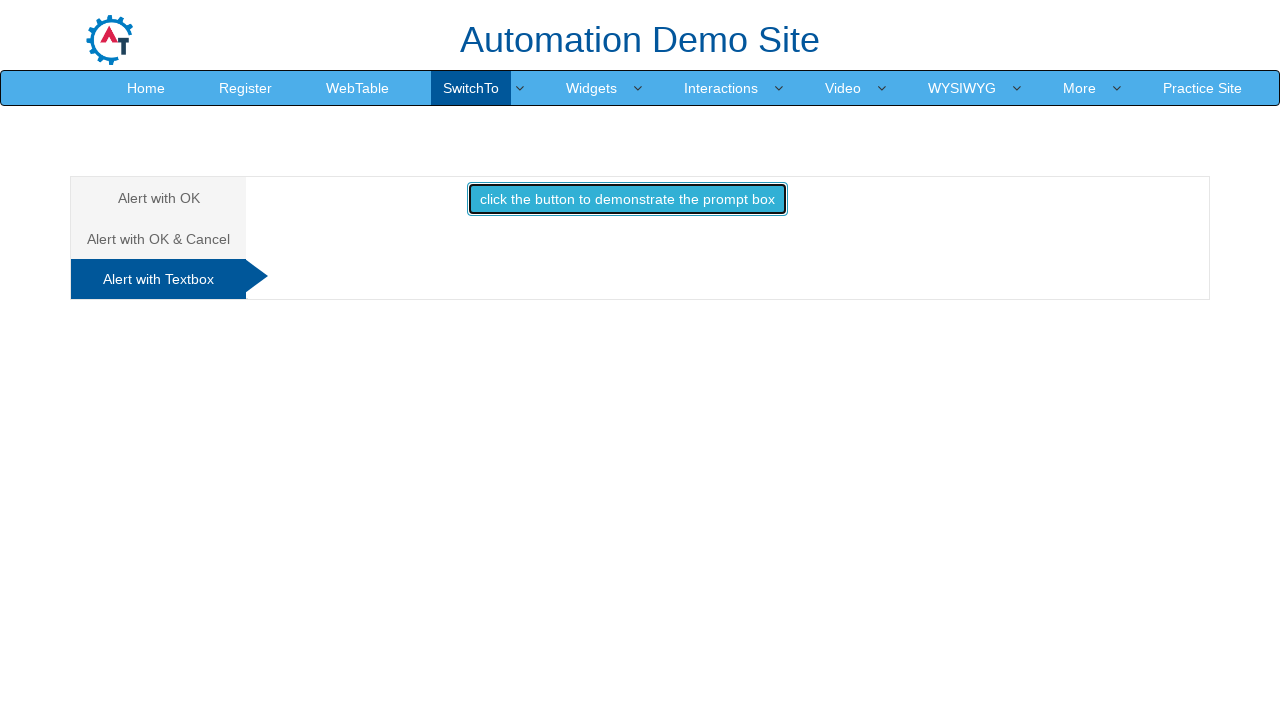

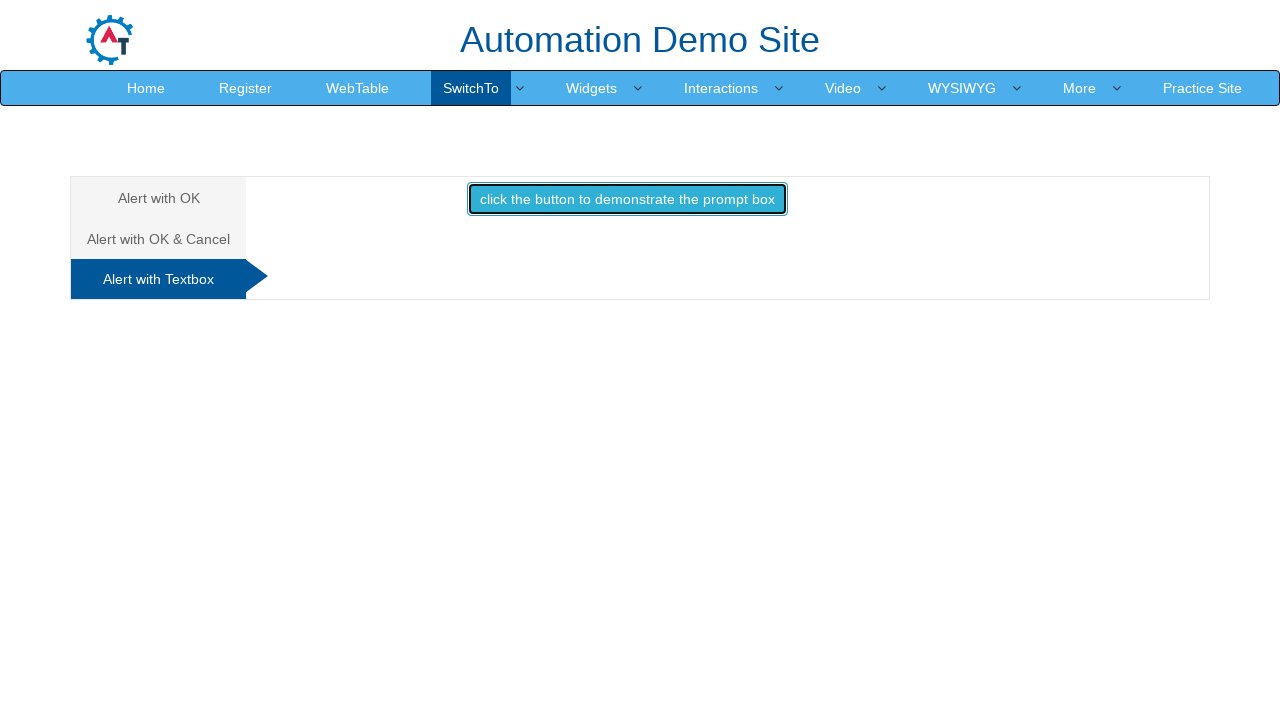